Tests clicking a button and verifying it changes to success state

Starting URL: http://www.uitestingplayground.com/click

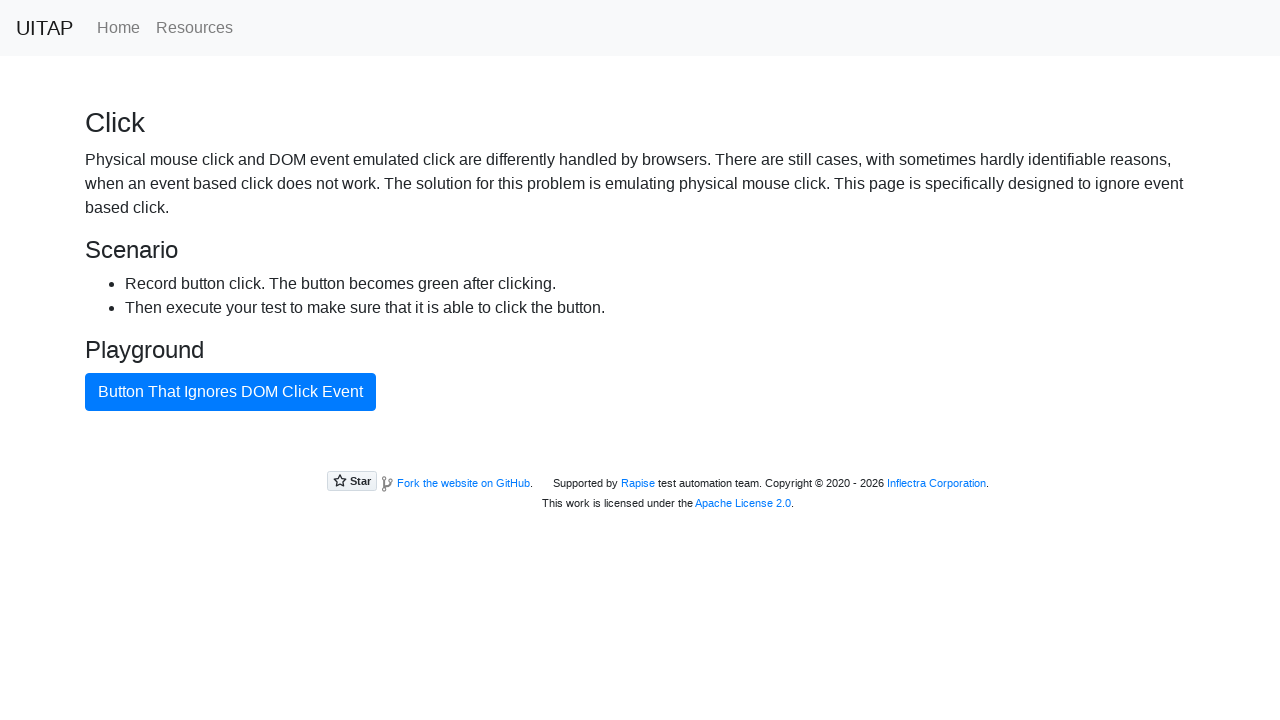

Clicked the bad button element at (230, 392) on #badButton
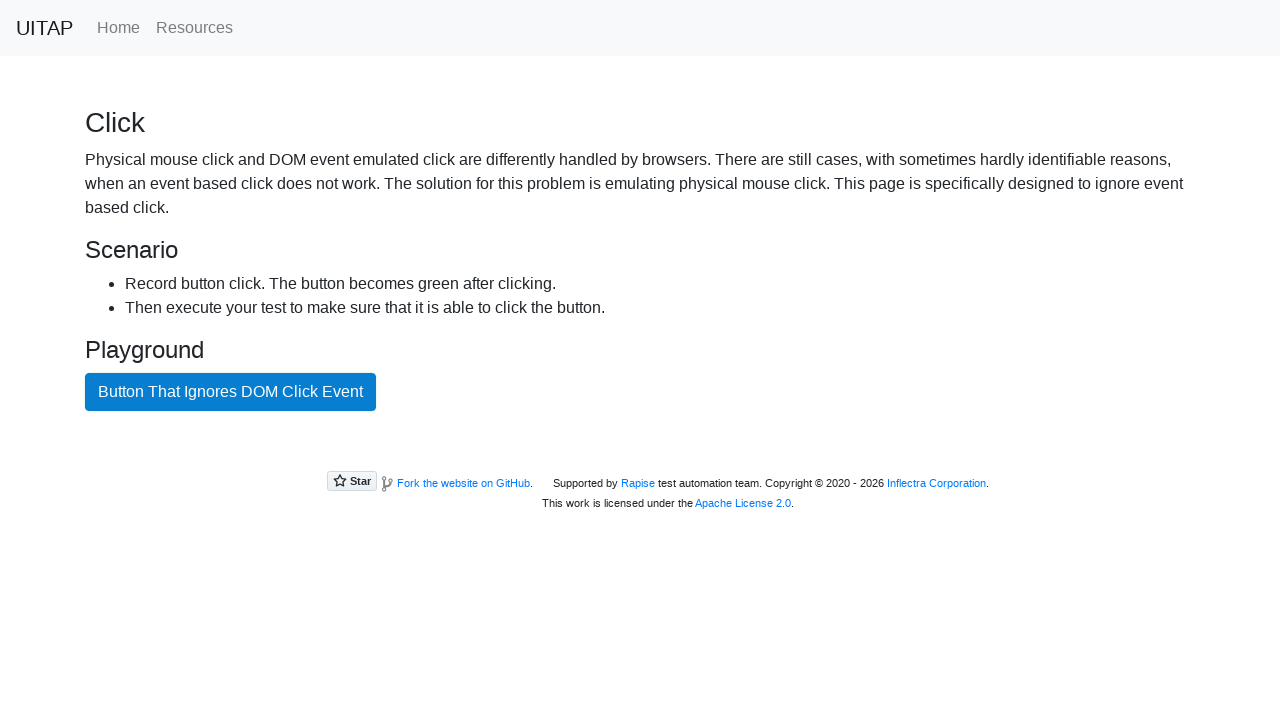

Verified button changed to success state and is visible
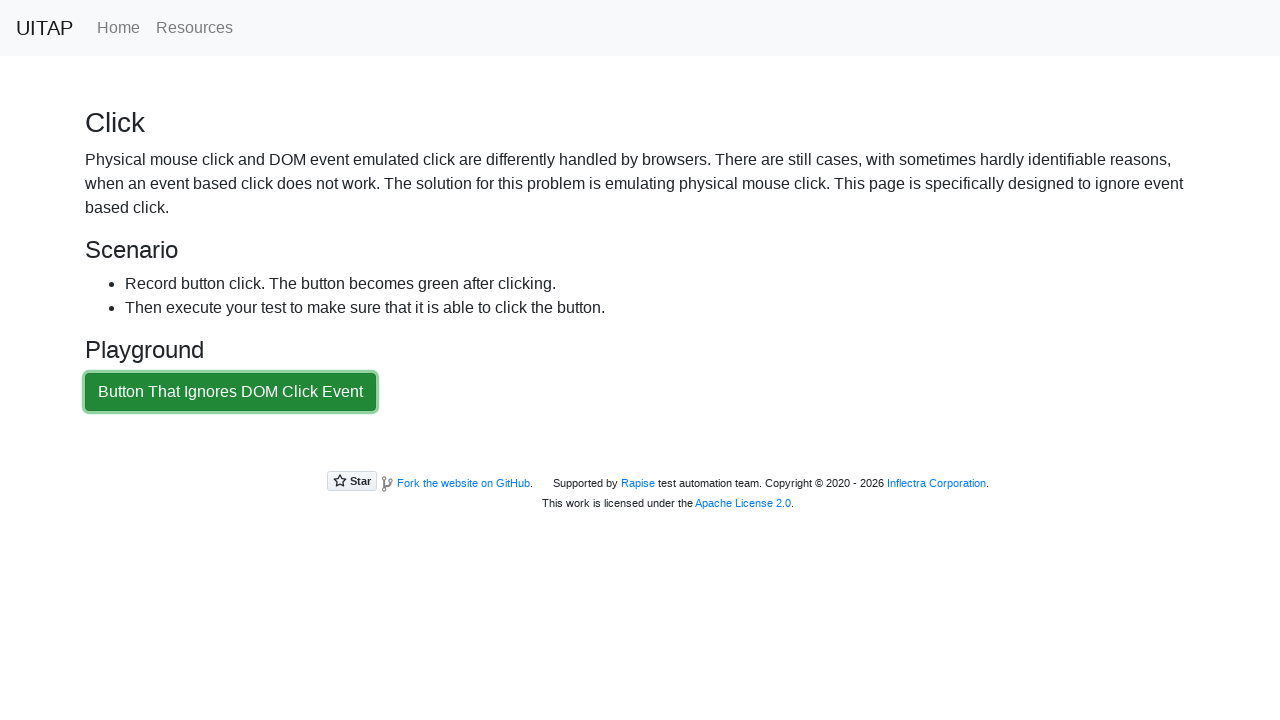

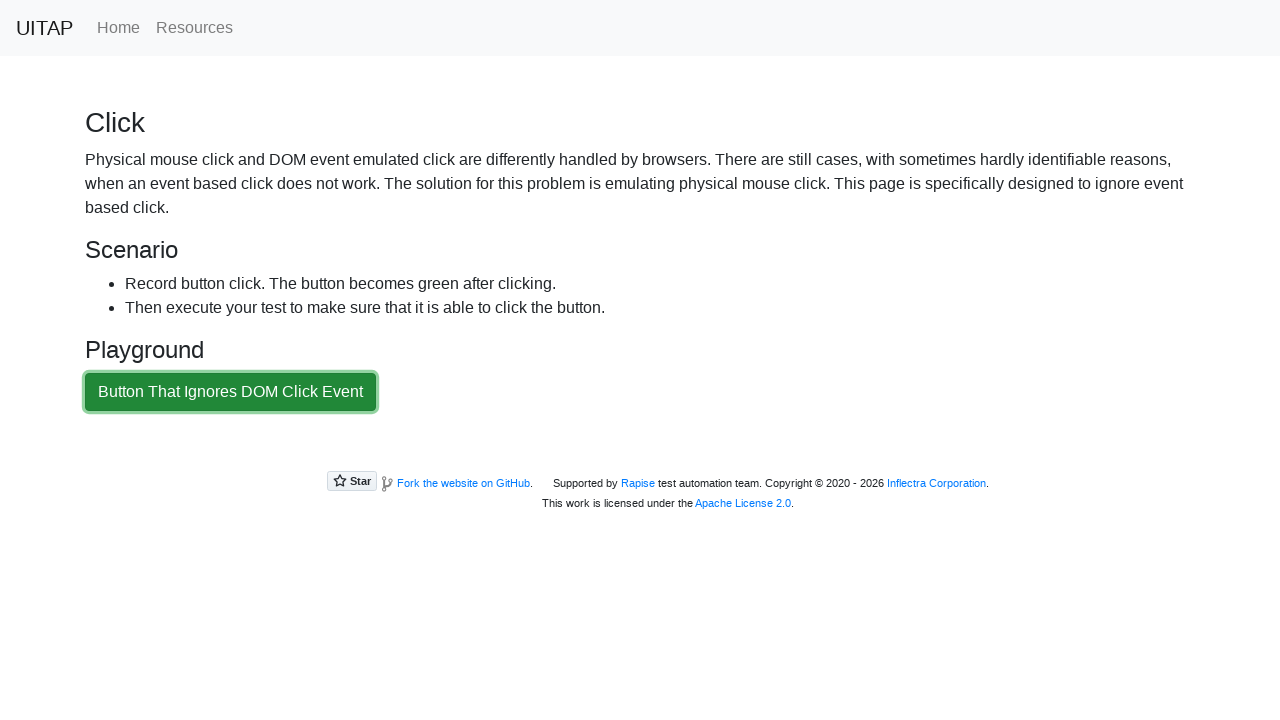